Tests opting out of A/B tests by forging an opt-out cookie on the target page, then refreshing to verify the page shows "No A/B Test" heading.

Starting URL: http://the-internet.herokuapp.com/abtest

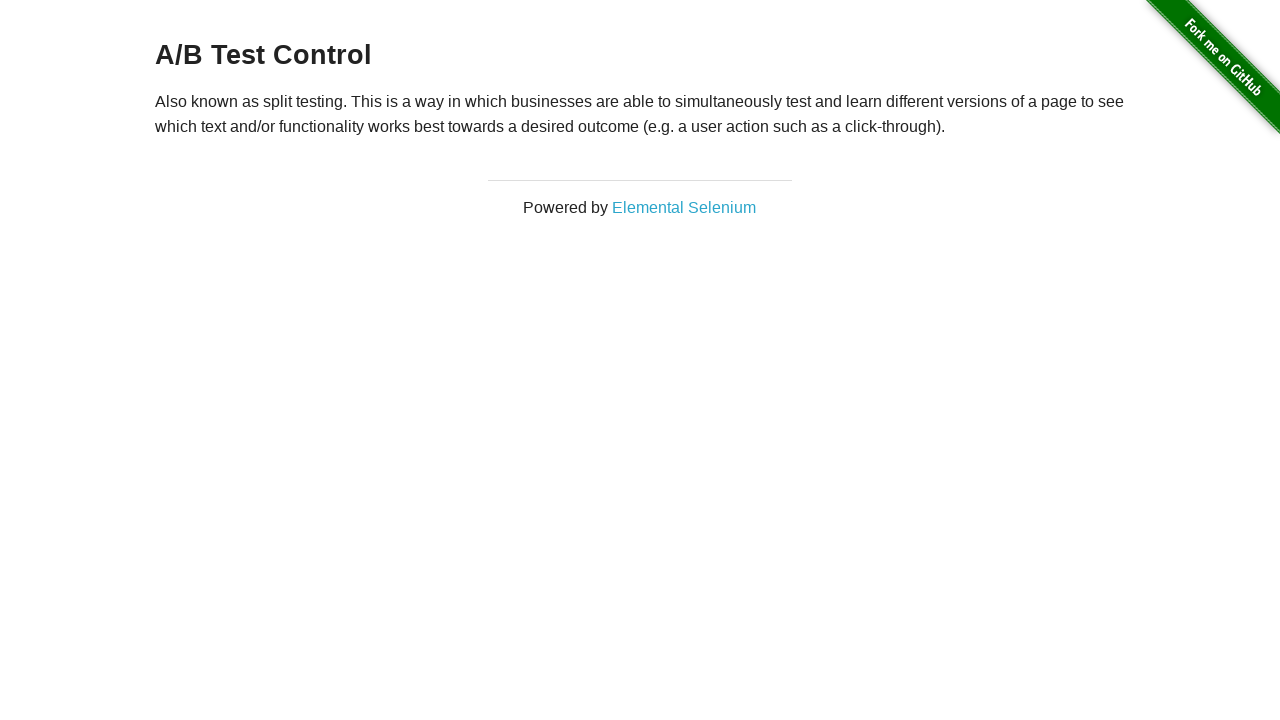

Retrieved heading text from initial page load
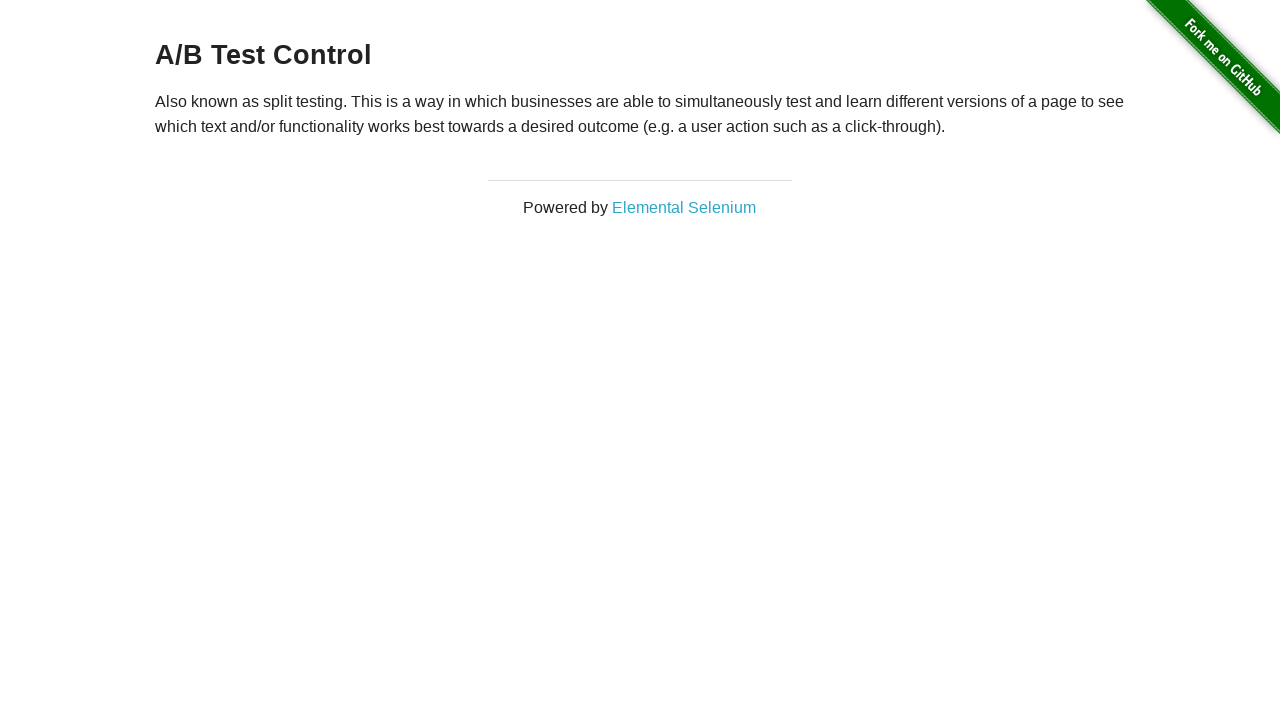

Verified initial page shows A/B test variation or control
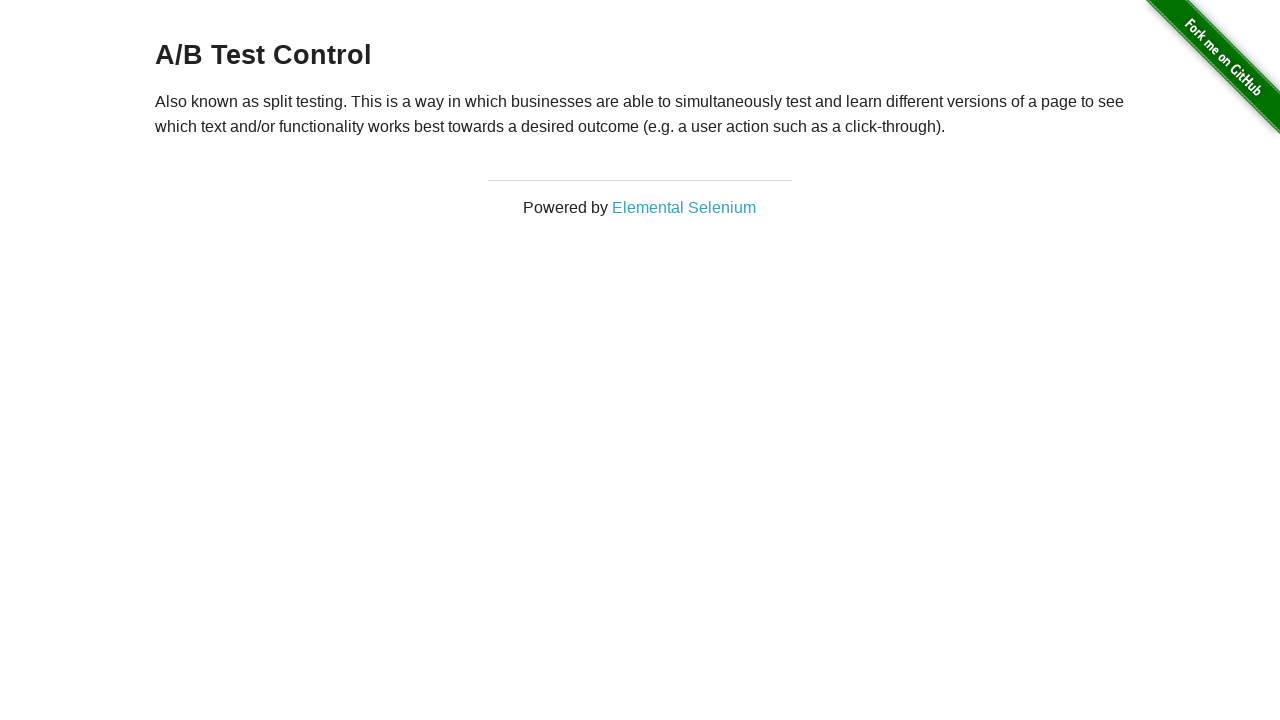

Added optimizelyOptOut cookie to opt out of A/B tests
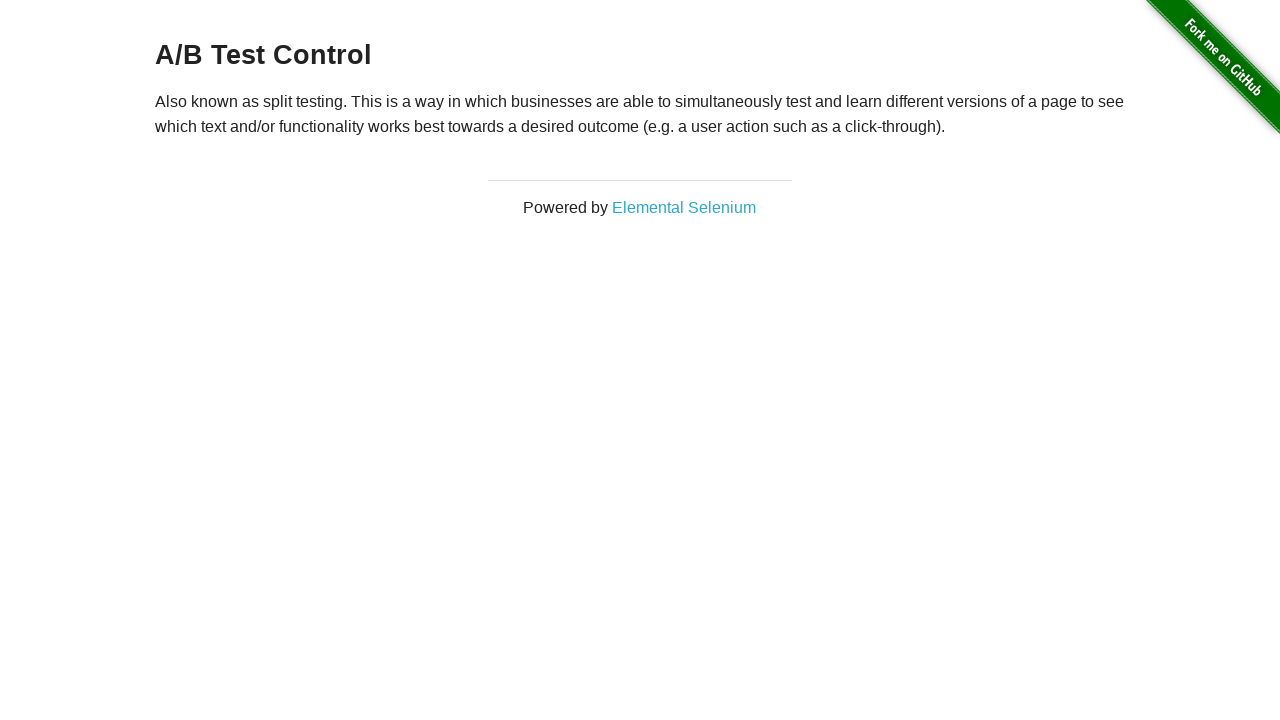

Reloaded page to apply opt-out cookie
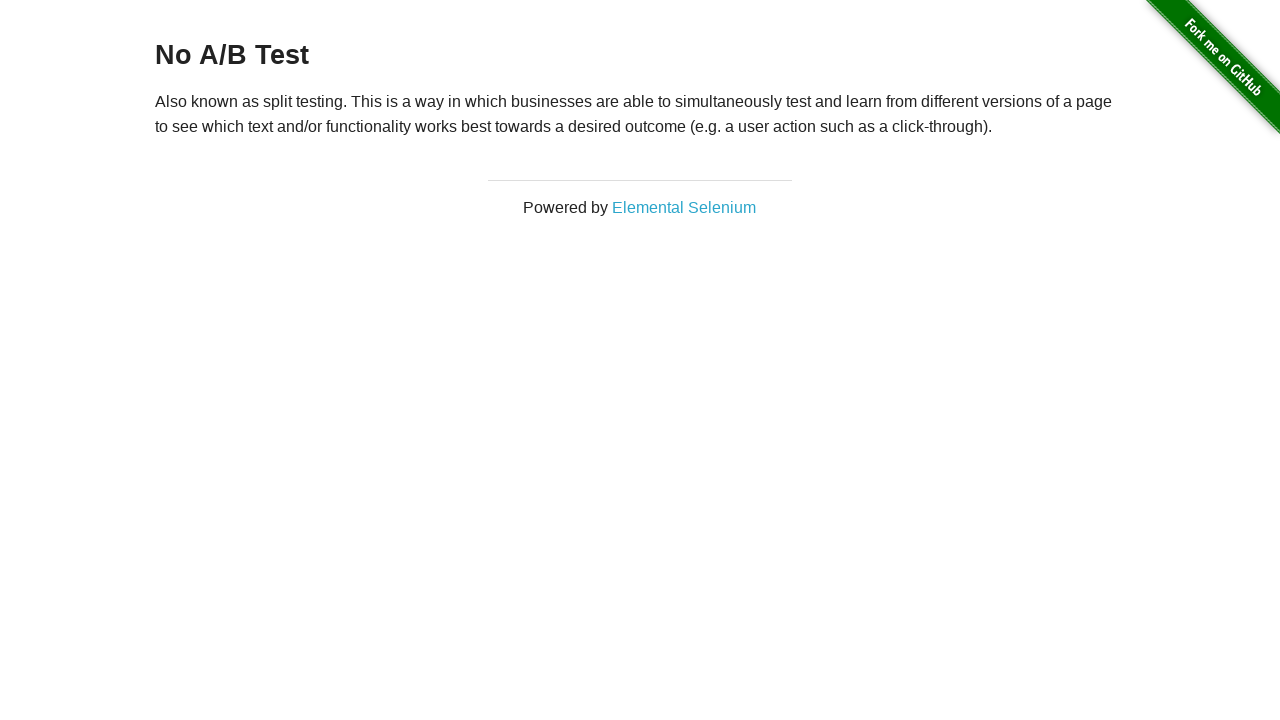

Retrieved heading text after page reload
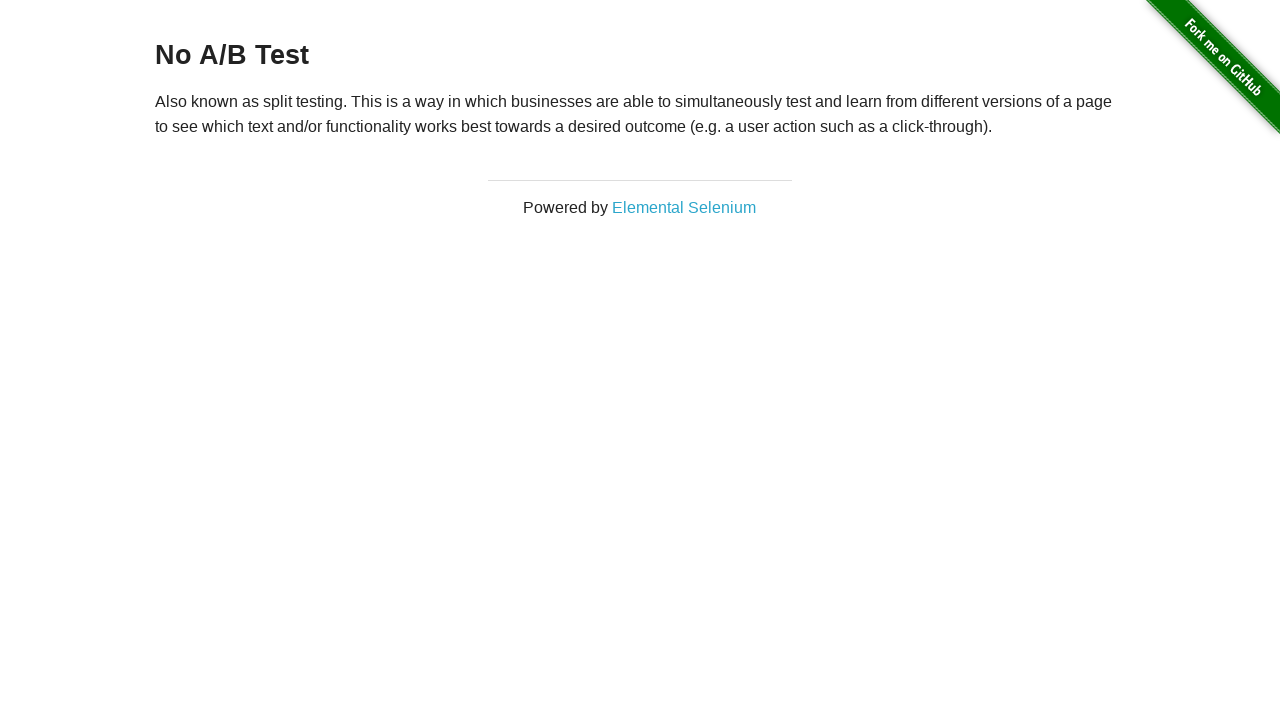

Verified page now shows 'No A/B Test' heading after opt-out
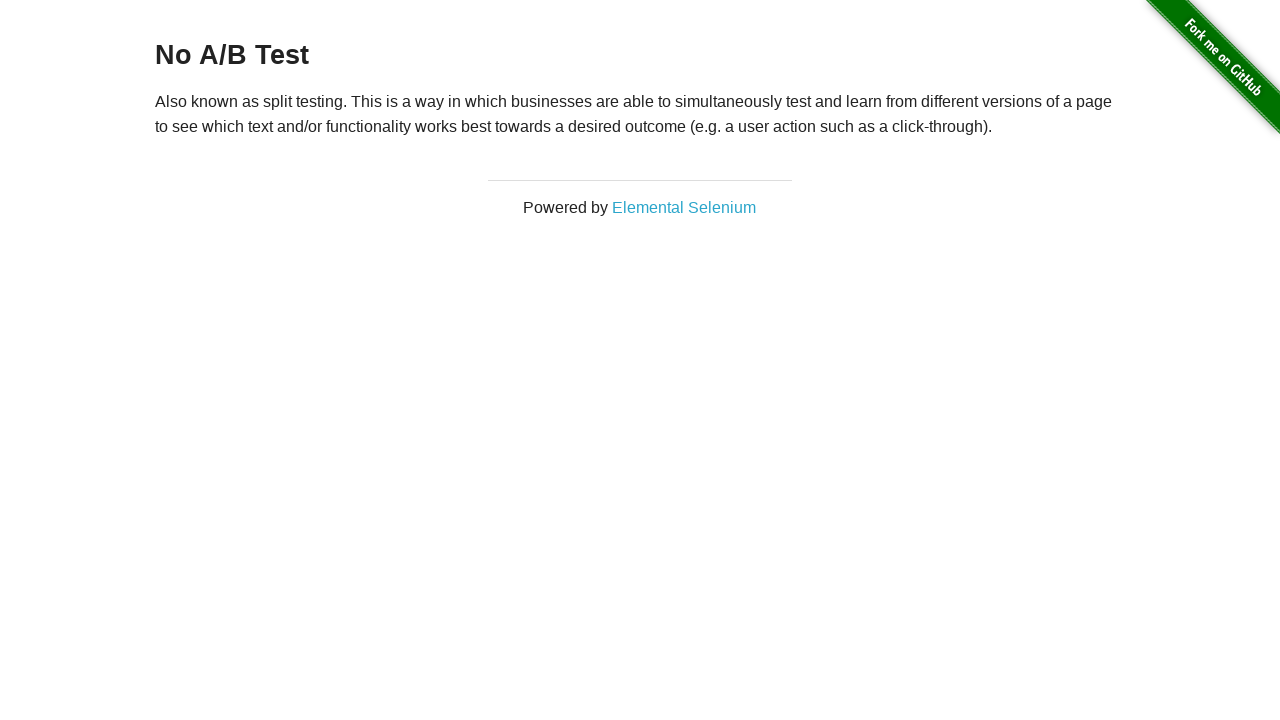

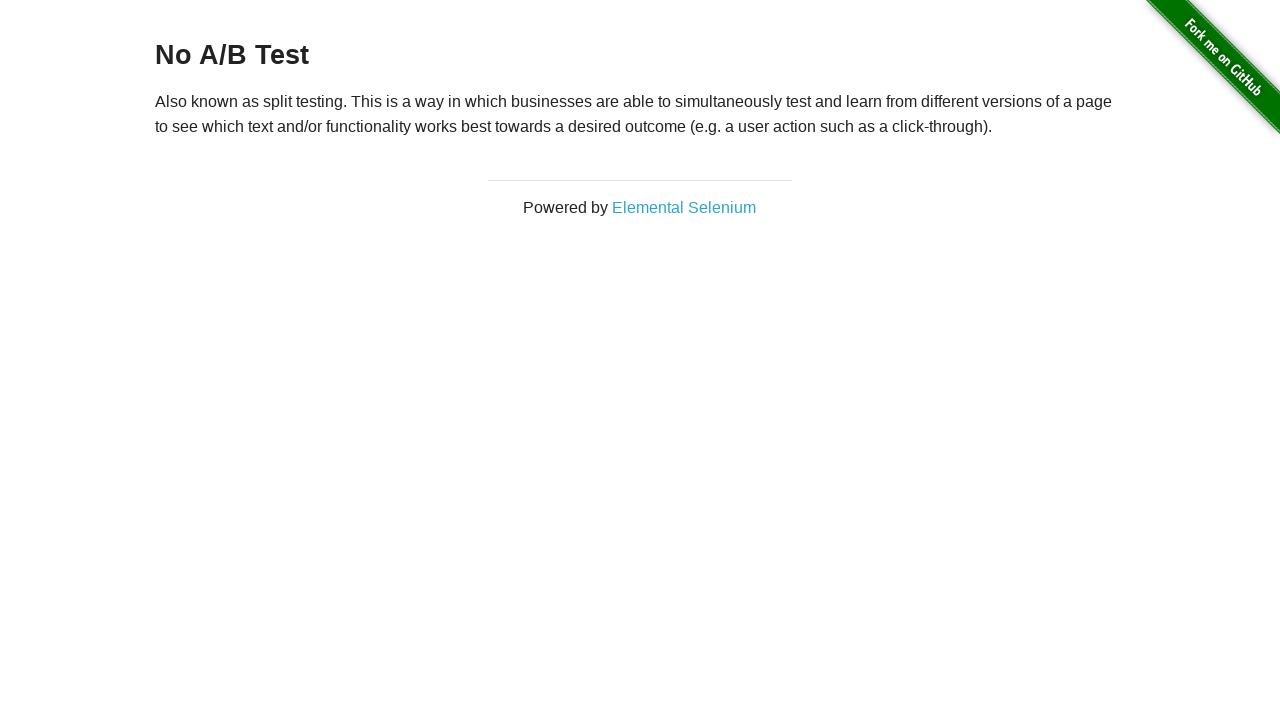